Tests basic browser navigation functionality including back/forward navigation and window size/position manipulation on krunker.io

Starting URL: https://krunker.io/

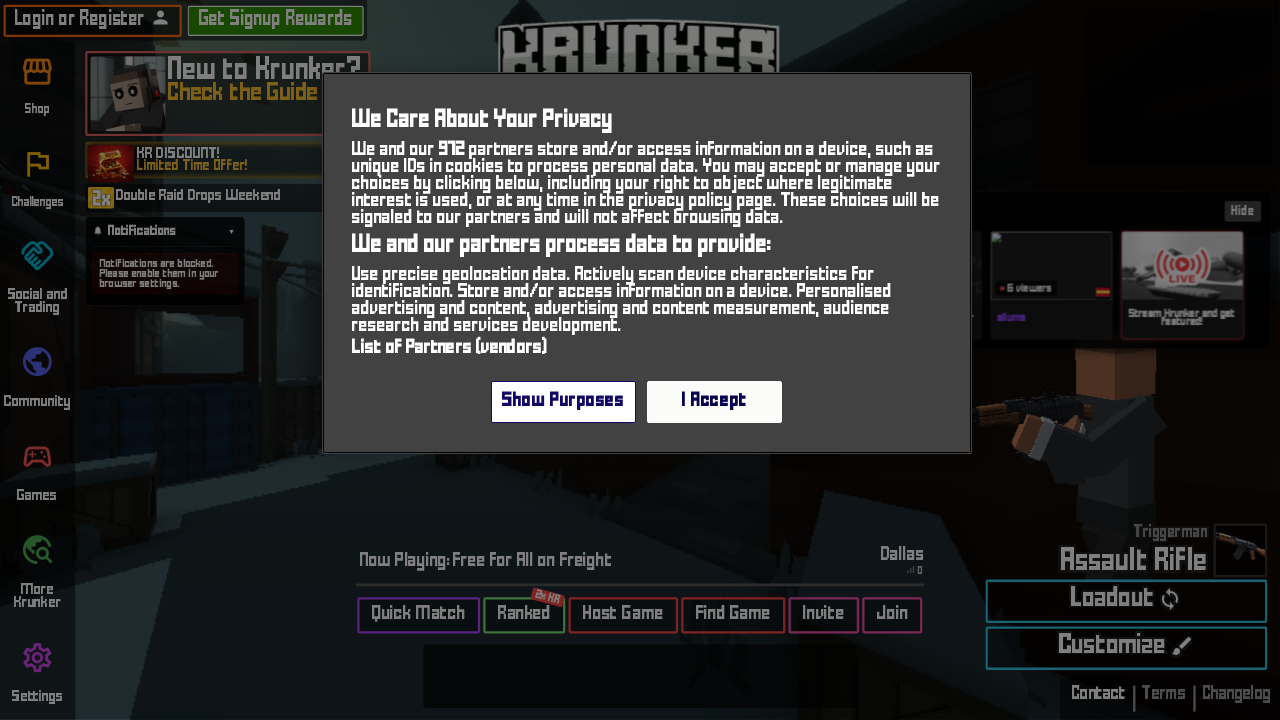

Navigated back from krunker.io
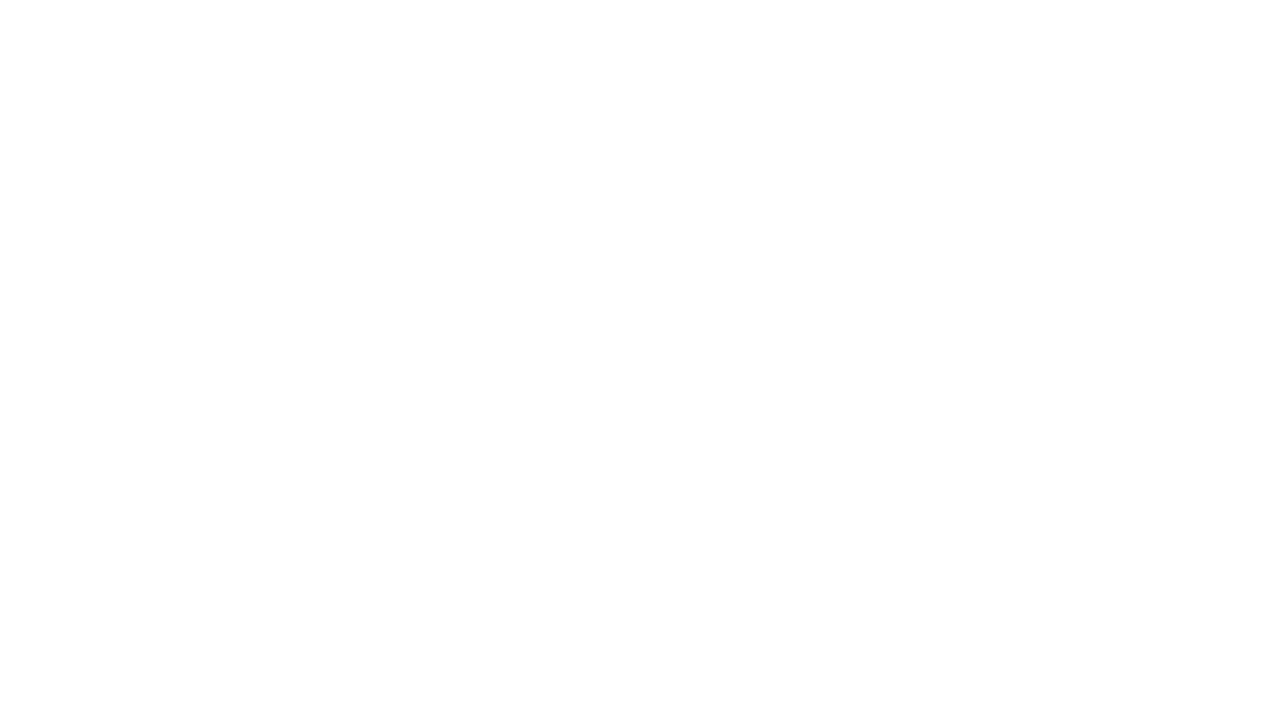

Navigated forward to return to krunker.io
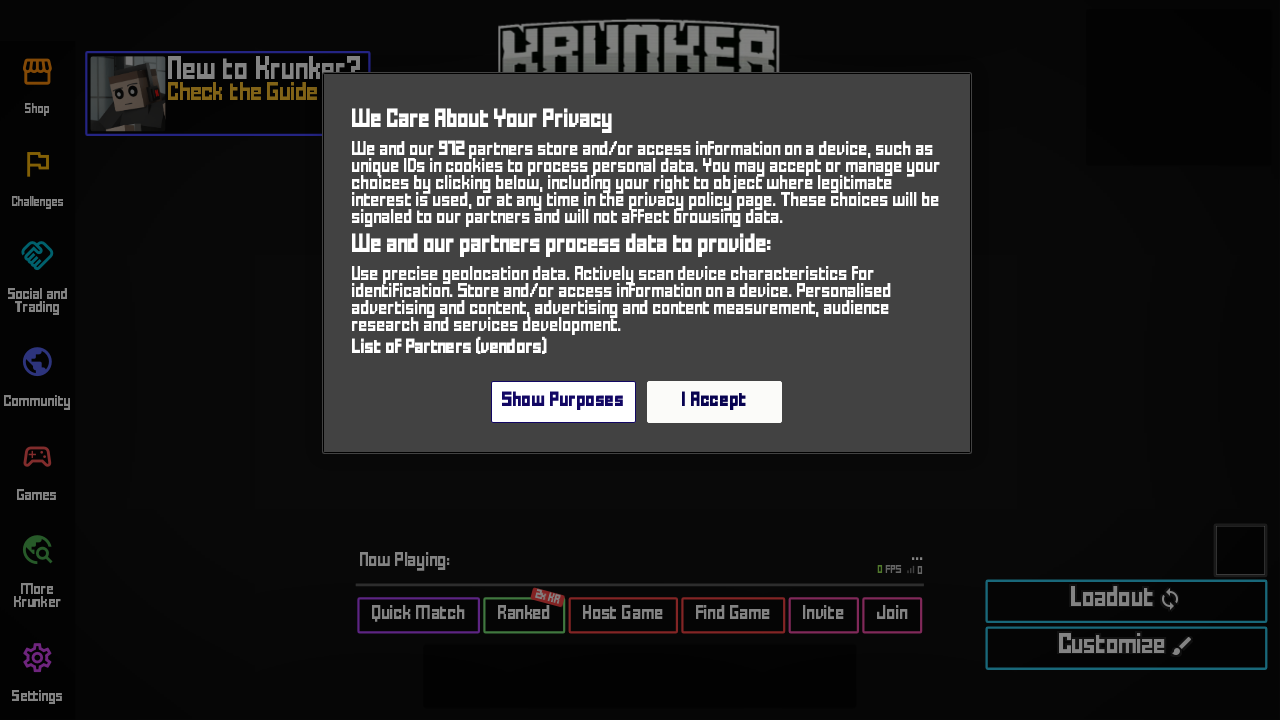

Set viewport size to 500x300 pixels
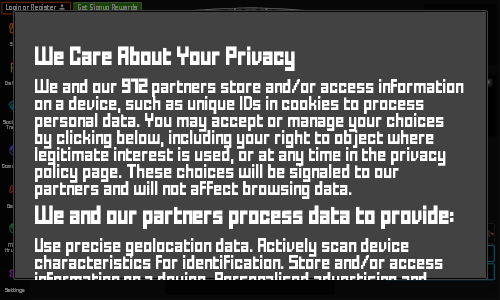

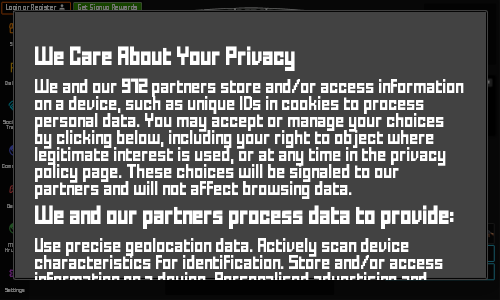